Tests the Evinced demo page by interacting with home type and location dropdown filters, selecting "Tiny Home" and "East Coast" options.

Starting URL: https://demo.evinced.com/

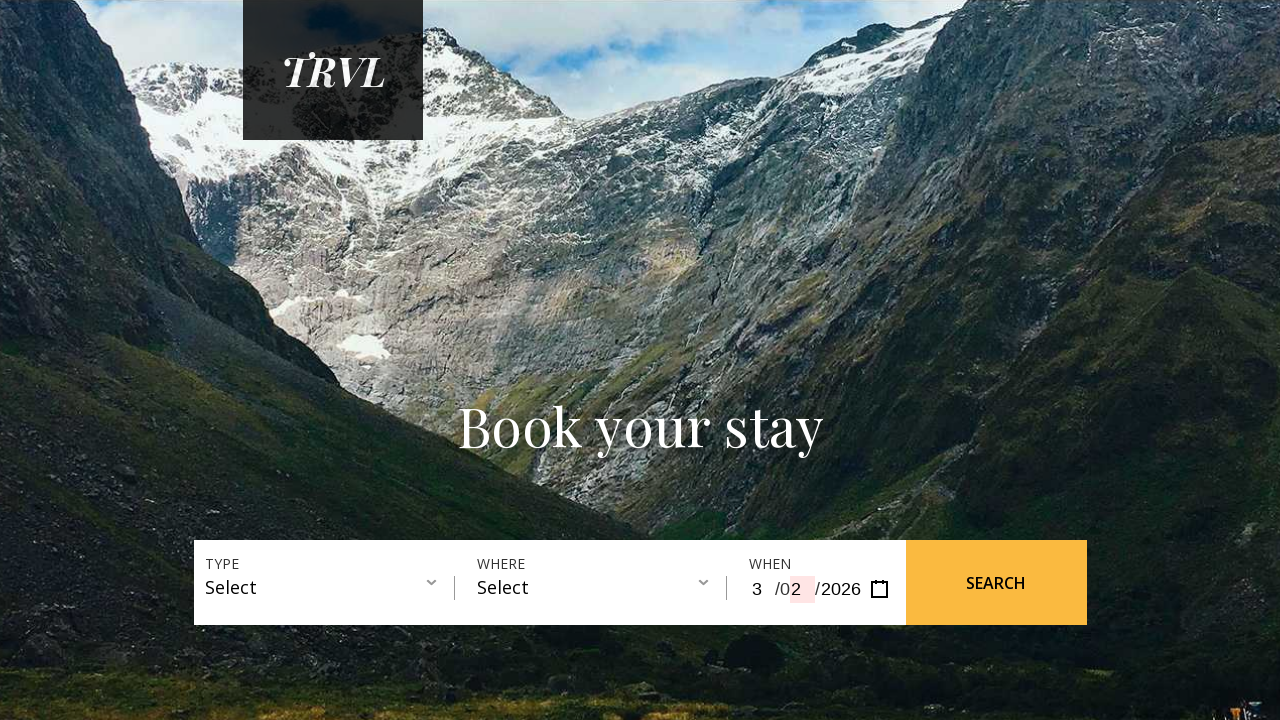

Clicked on home type dropdown at (330, 588) on #gatsby-focus-wrapper > main > div.wrapper-banner > div.filter-container > div:n
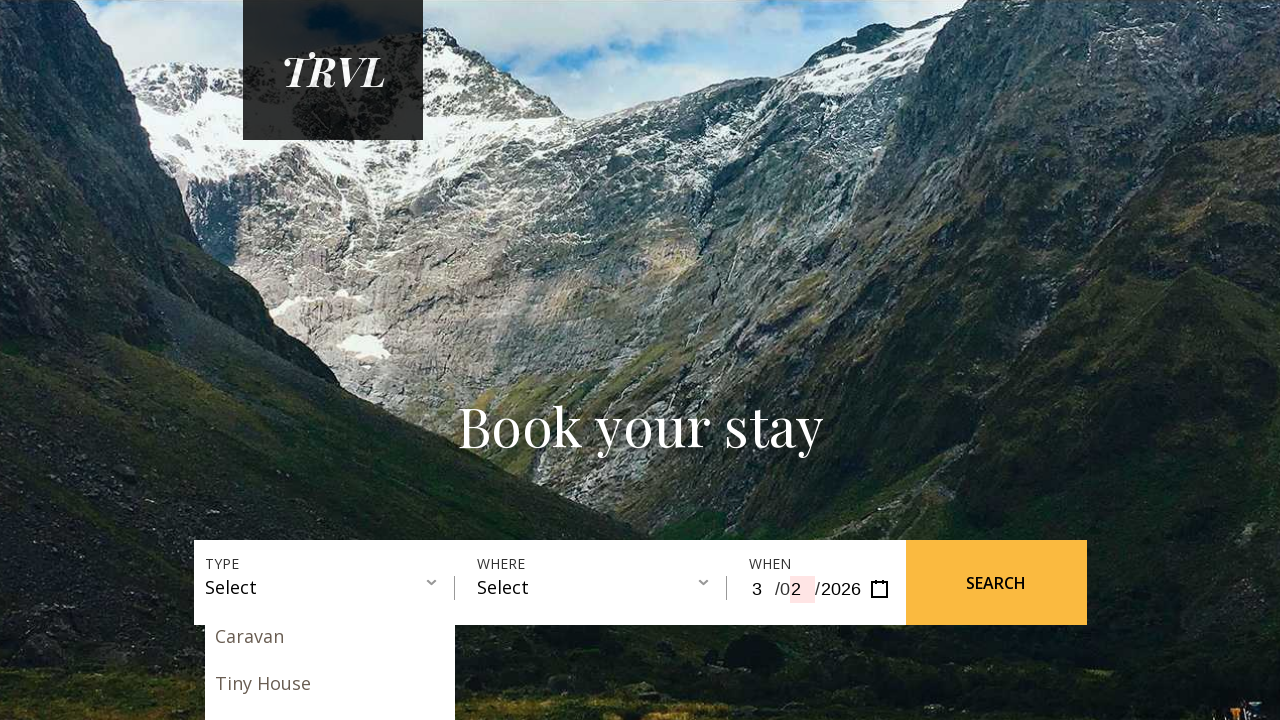

Selected 'Tiny Home' option from home type dropdown at (330, 683) on #gatsby-focus-wrapper > main > div.wrapper-banner > div.filter-container > div:n
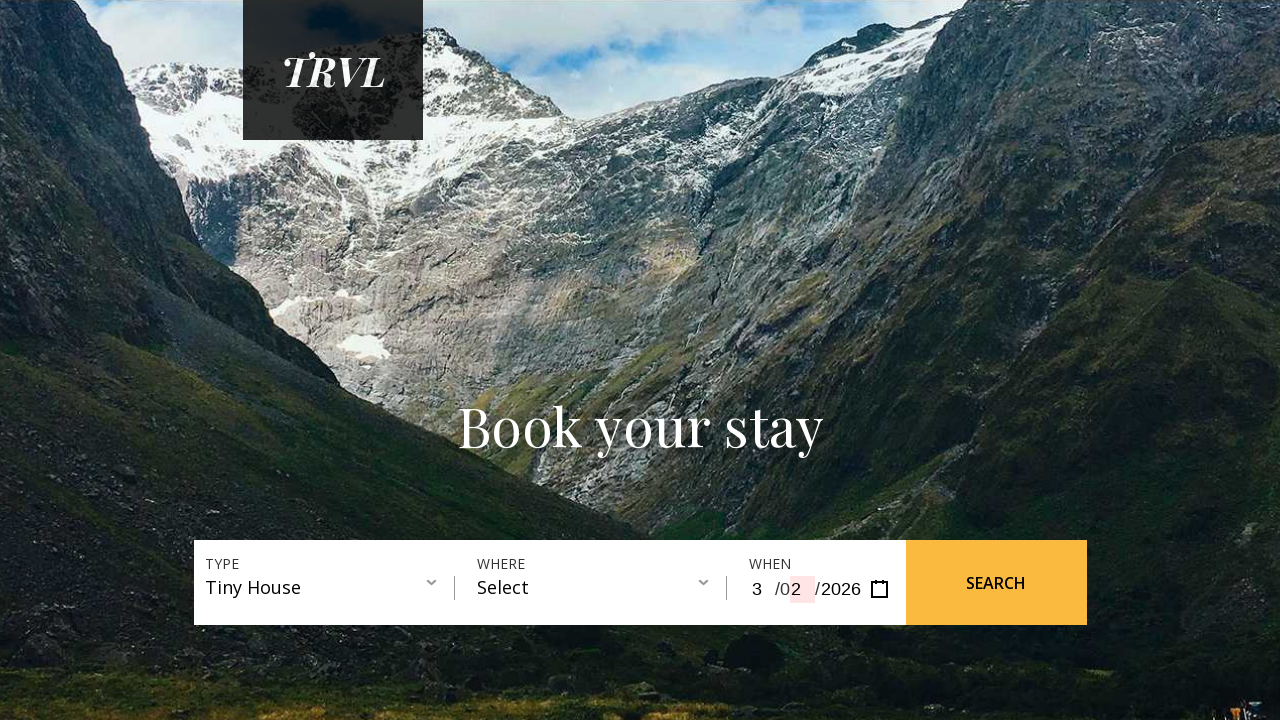

Clicked on location dropdown at (602, 588) on #gatsby-focus-wrapper > main > div.wrapper-banner > div.filter-container > div:n
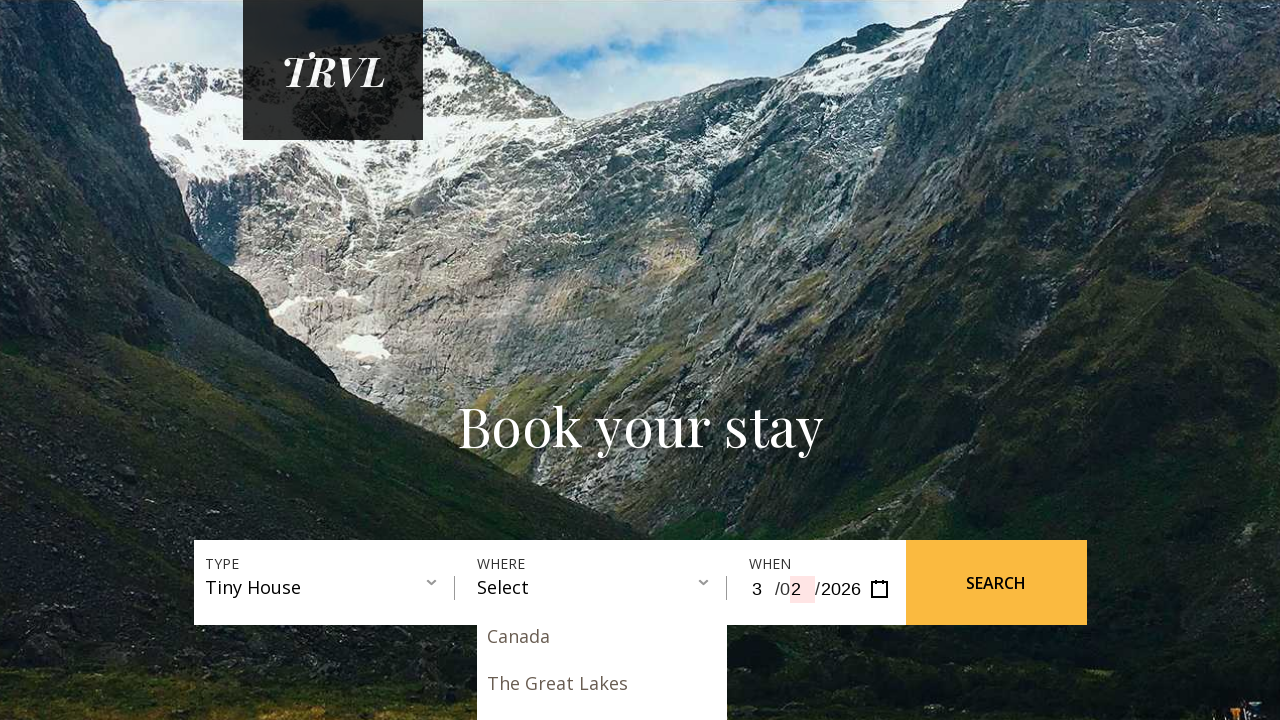

Selected 'East Coast' option from location dropdown at (602, 703) on #gatsby-focus-wrapper > main > div.wrapper-banner > div.filter-container > div:n
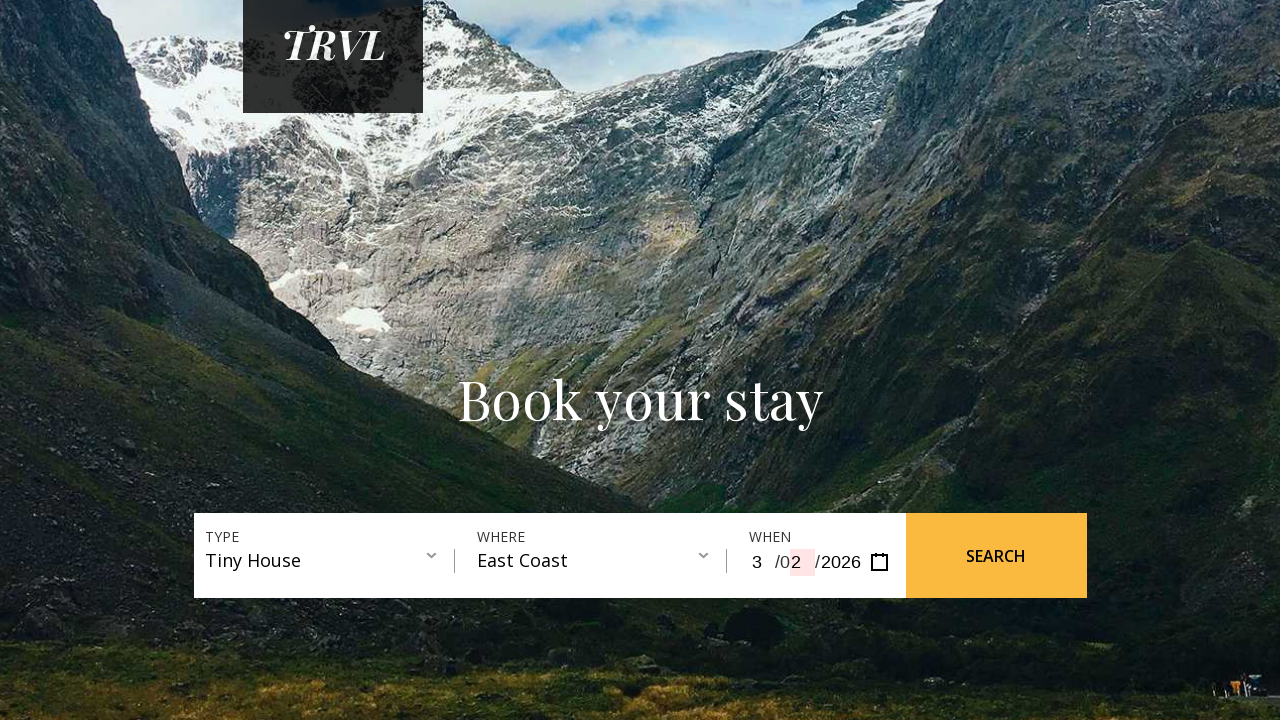

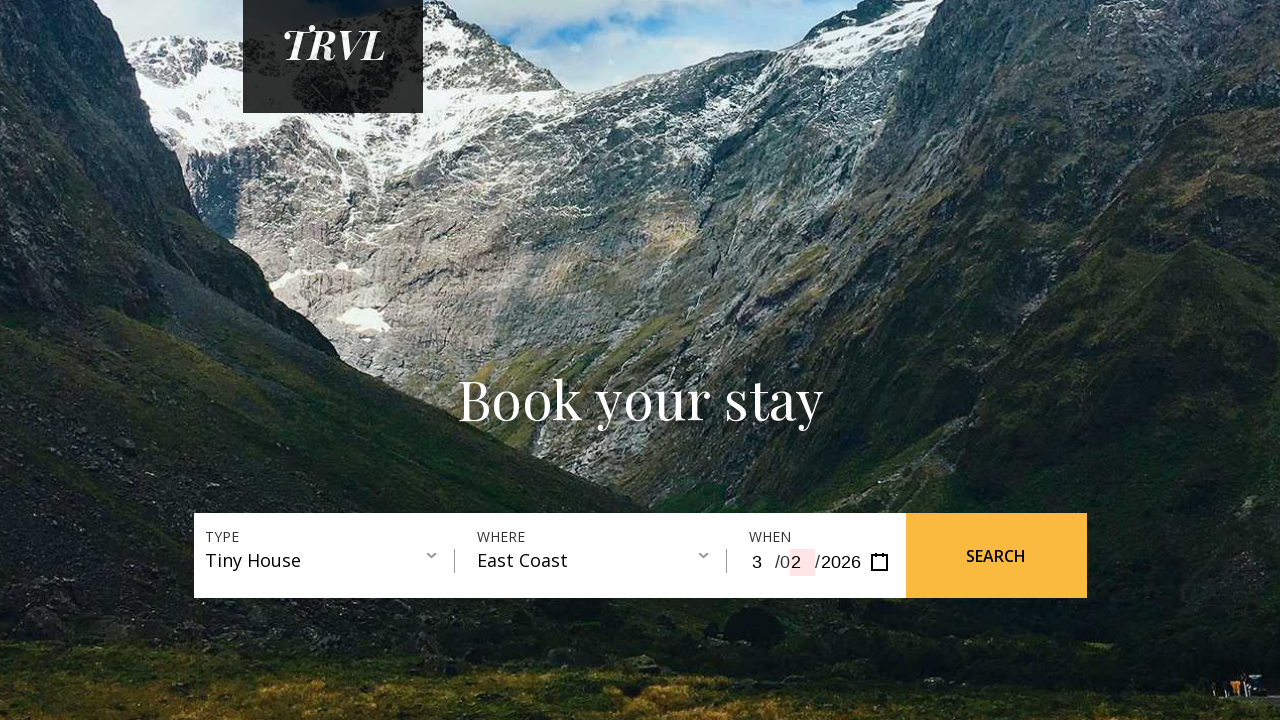